Navigates to an OpenCart demo site and verifies that search field and logo elements are present on the page

Starting URL: https://naveenautomationlabs.com/opencart/

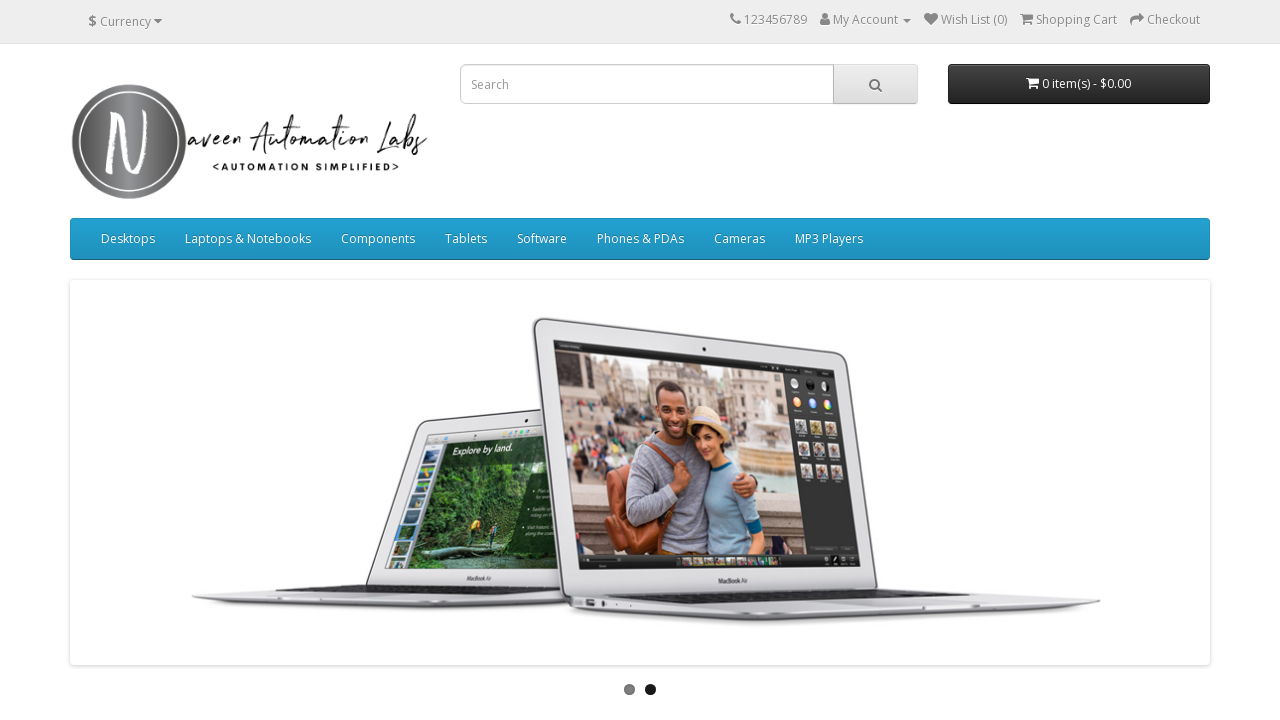

Navigated to OpenCart demo site
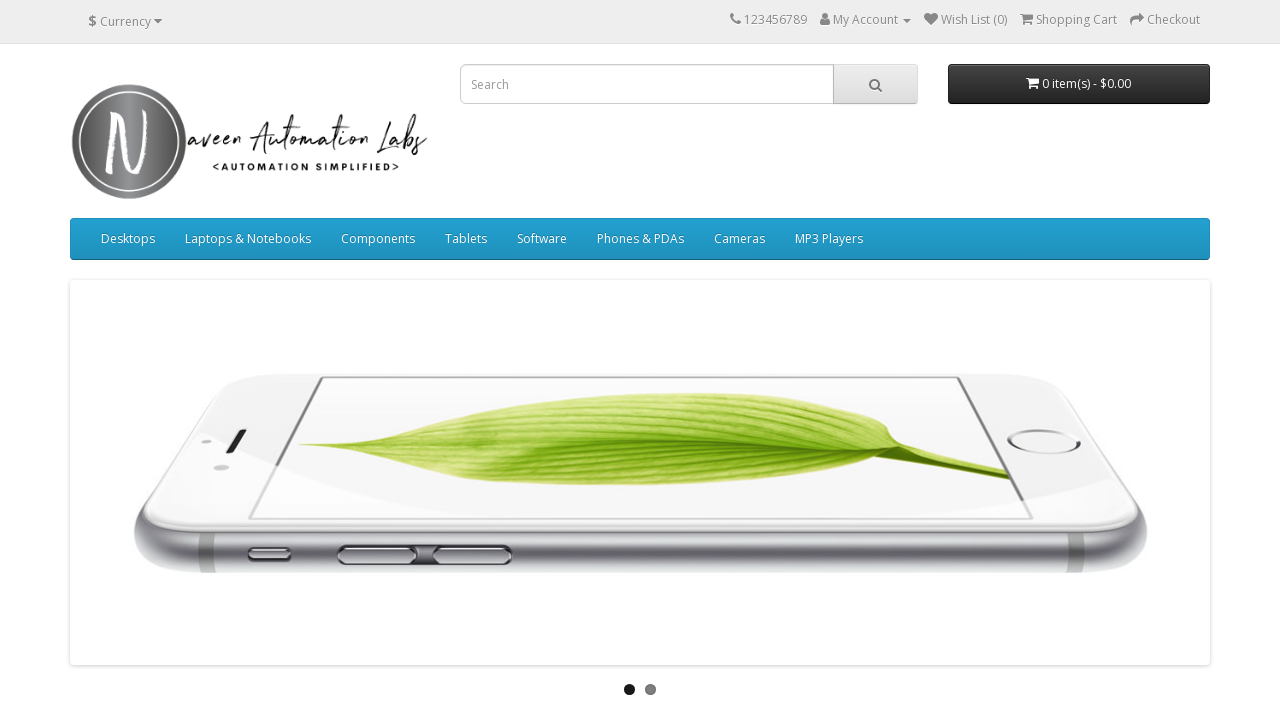

Located search field element
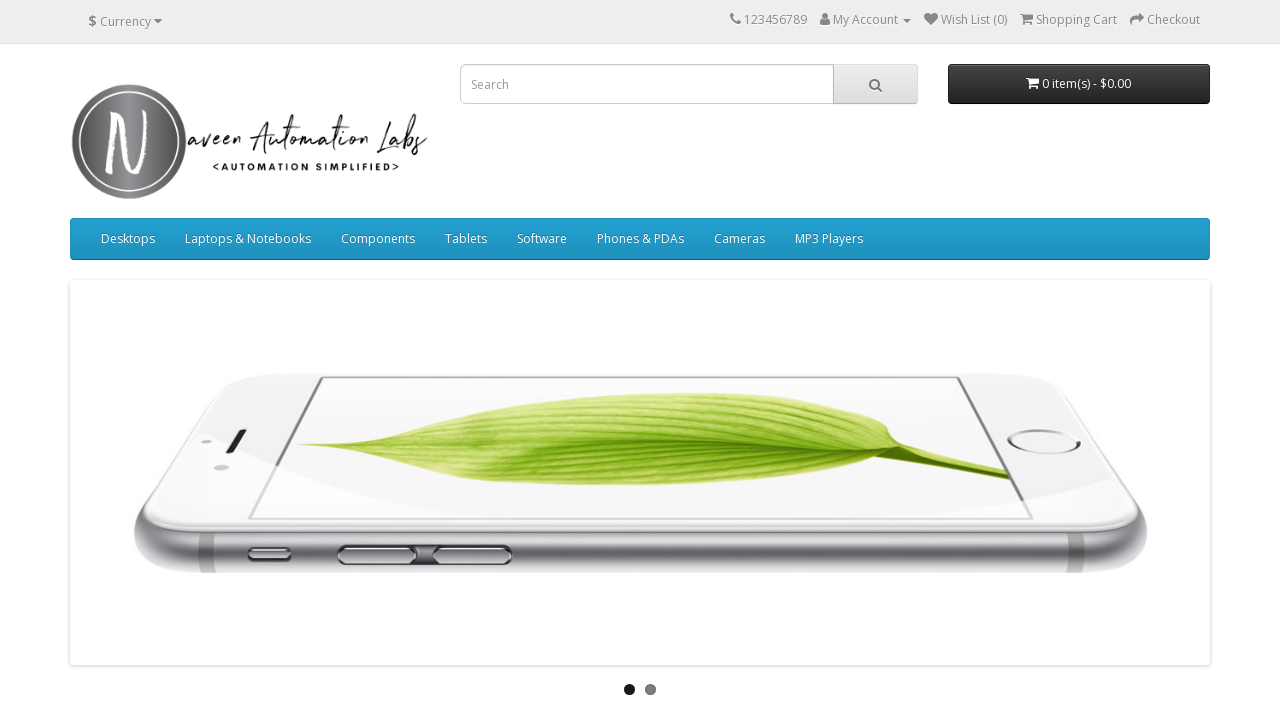

Verified search field is visible
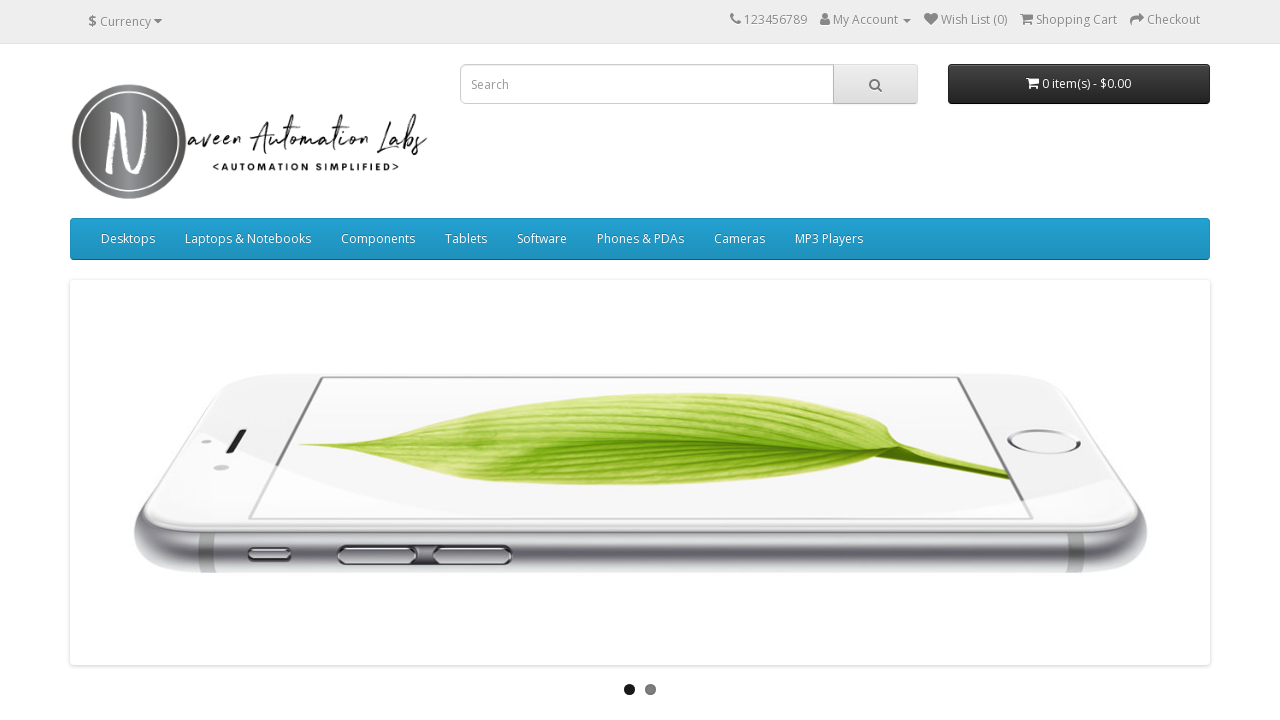

Located logo element
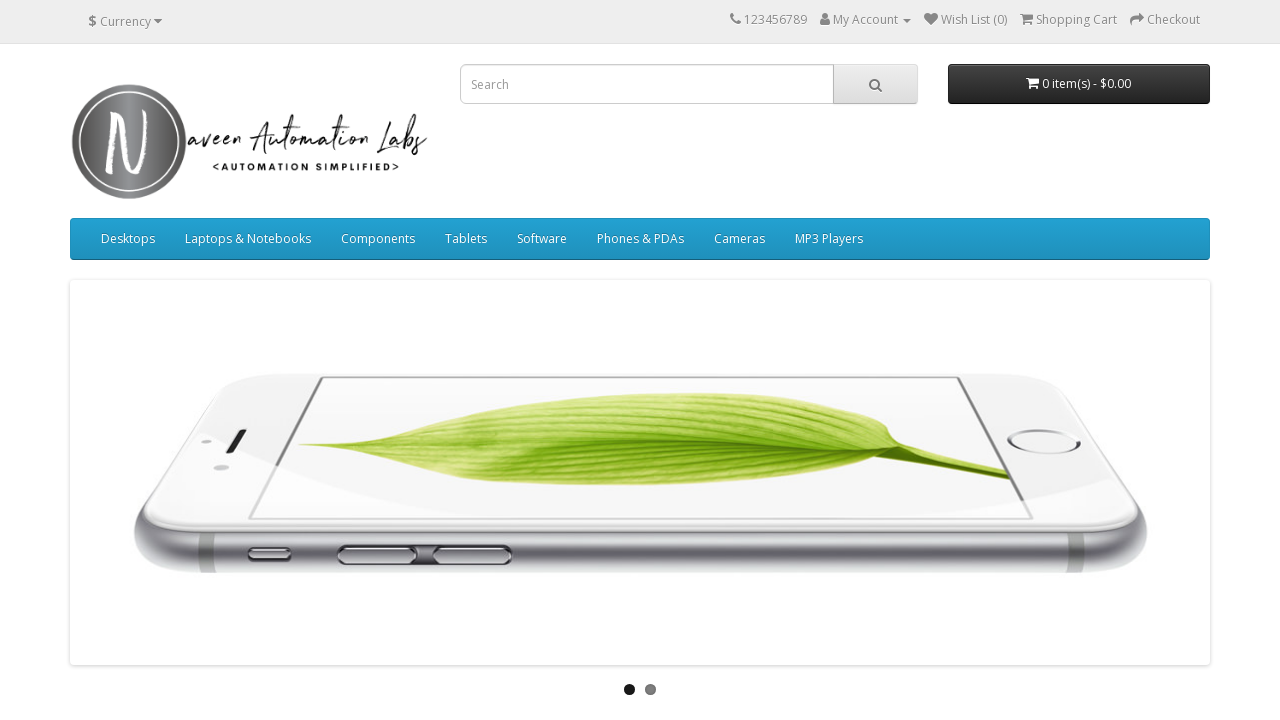

Verified logo is present on page
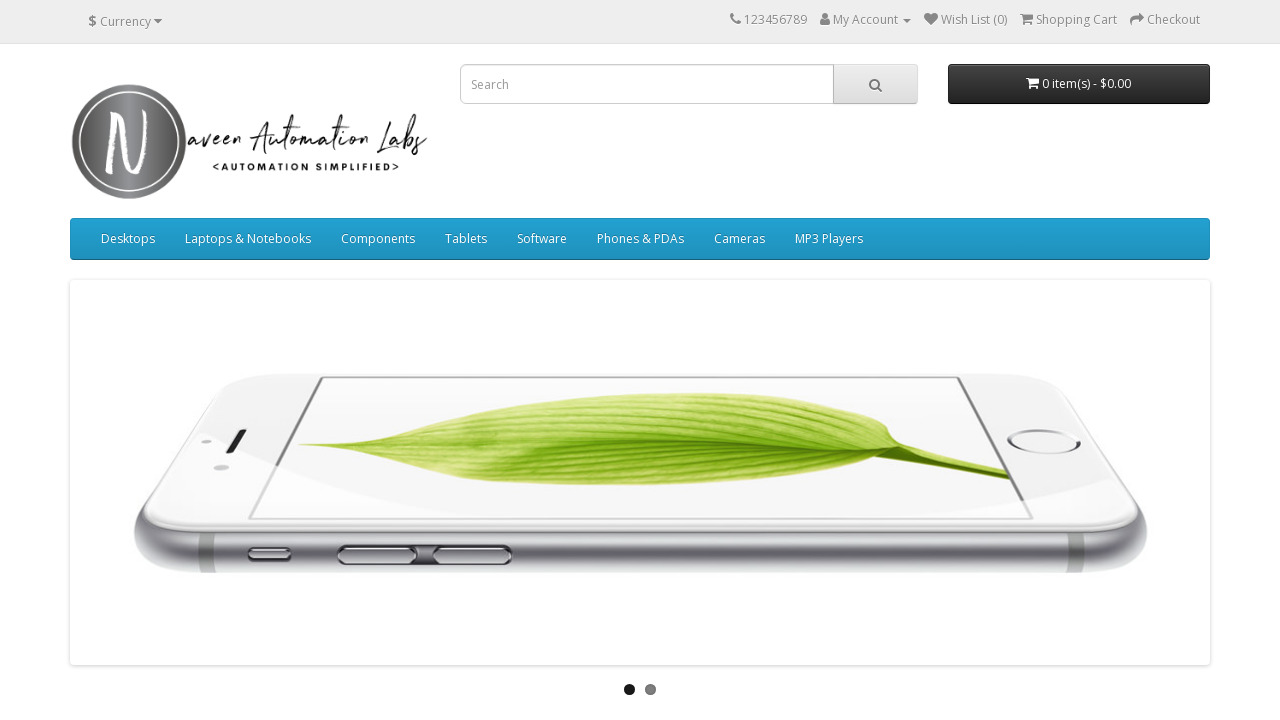

Counted search field elements
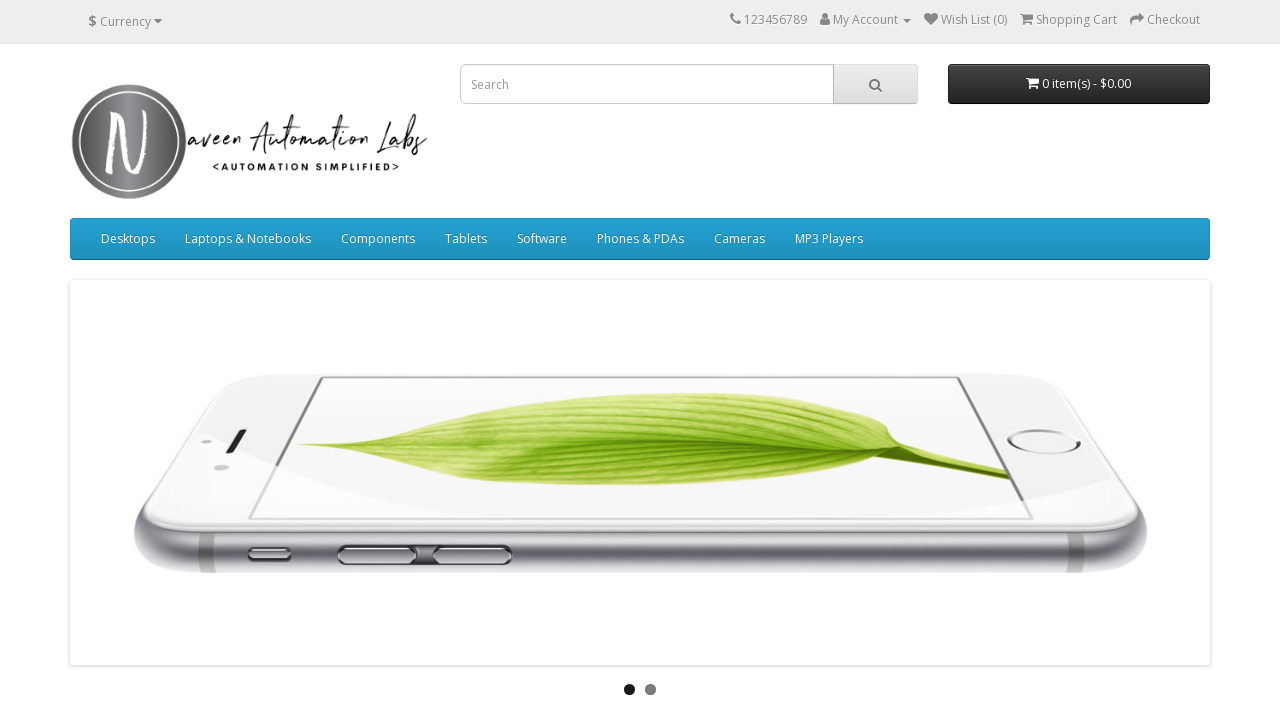

Printed search element count: 1
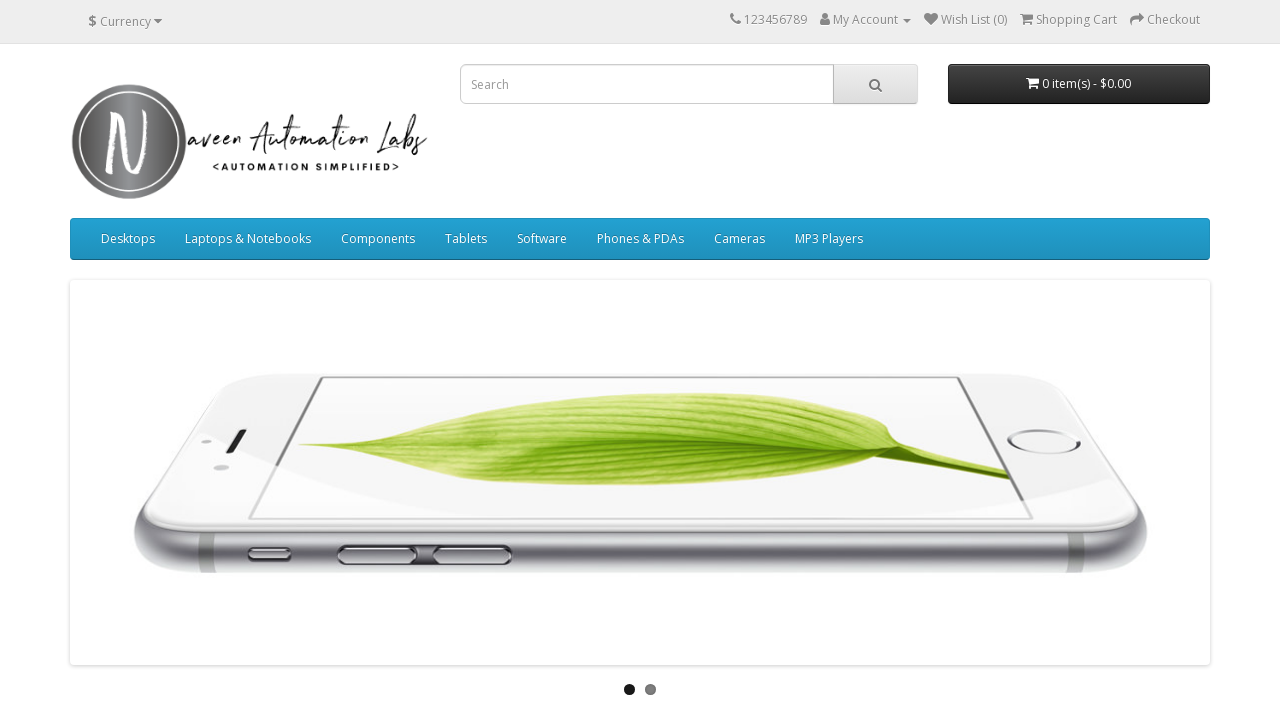

Verified exactly one search element exists
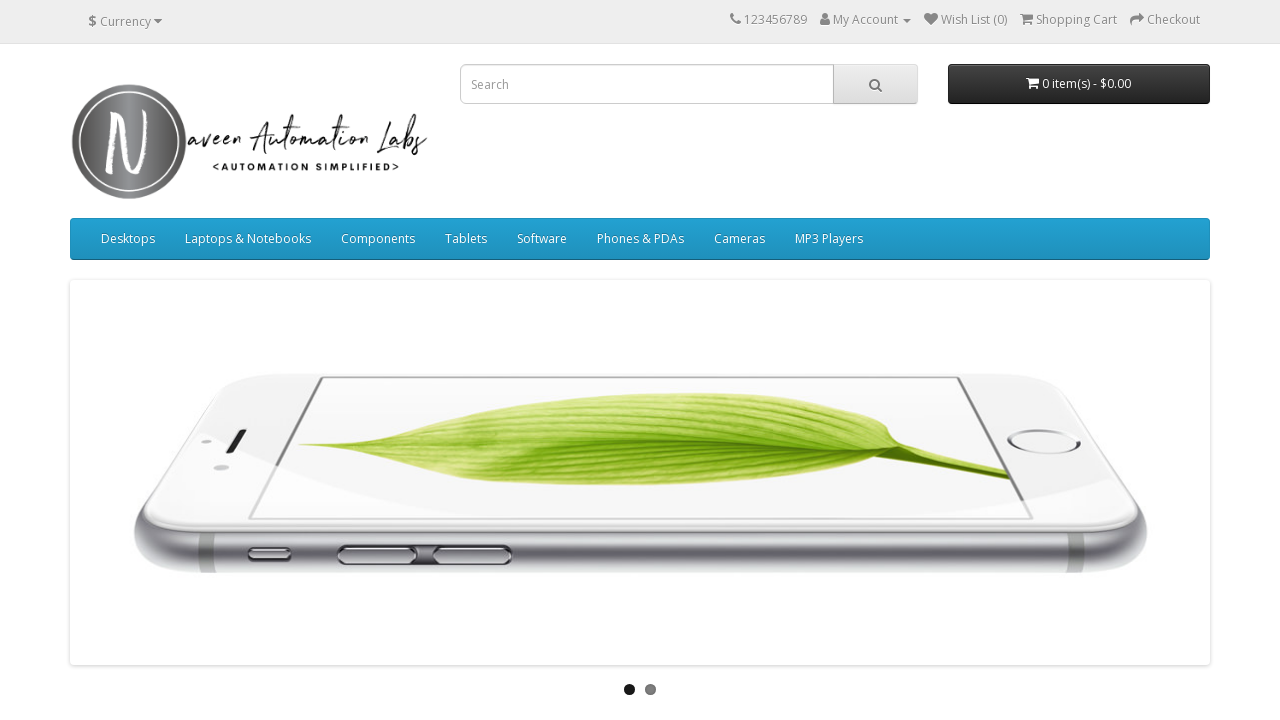

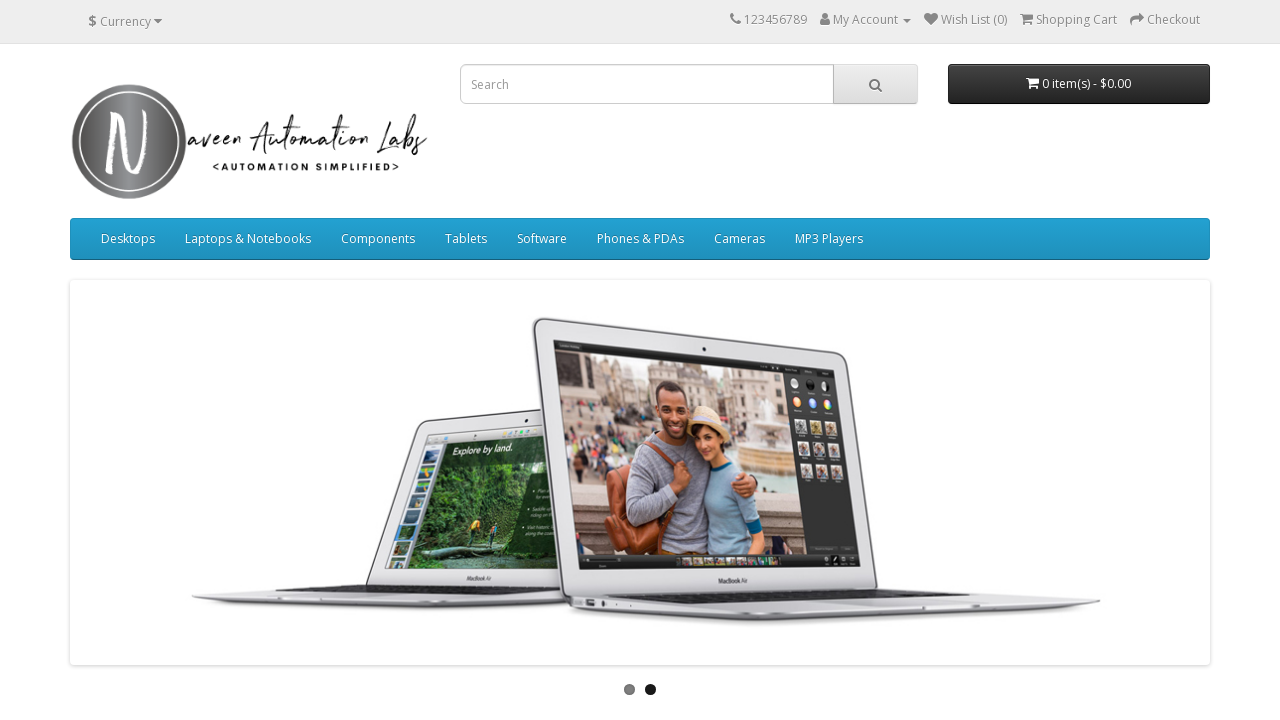